Tests the Nagoya city sports facility reservation search by selecting event type, date, and usage type from dropdown menus, then submitting the search form to check availability.

Starting URL: http://www.net.city.nagoya.jp/sporec/index.html

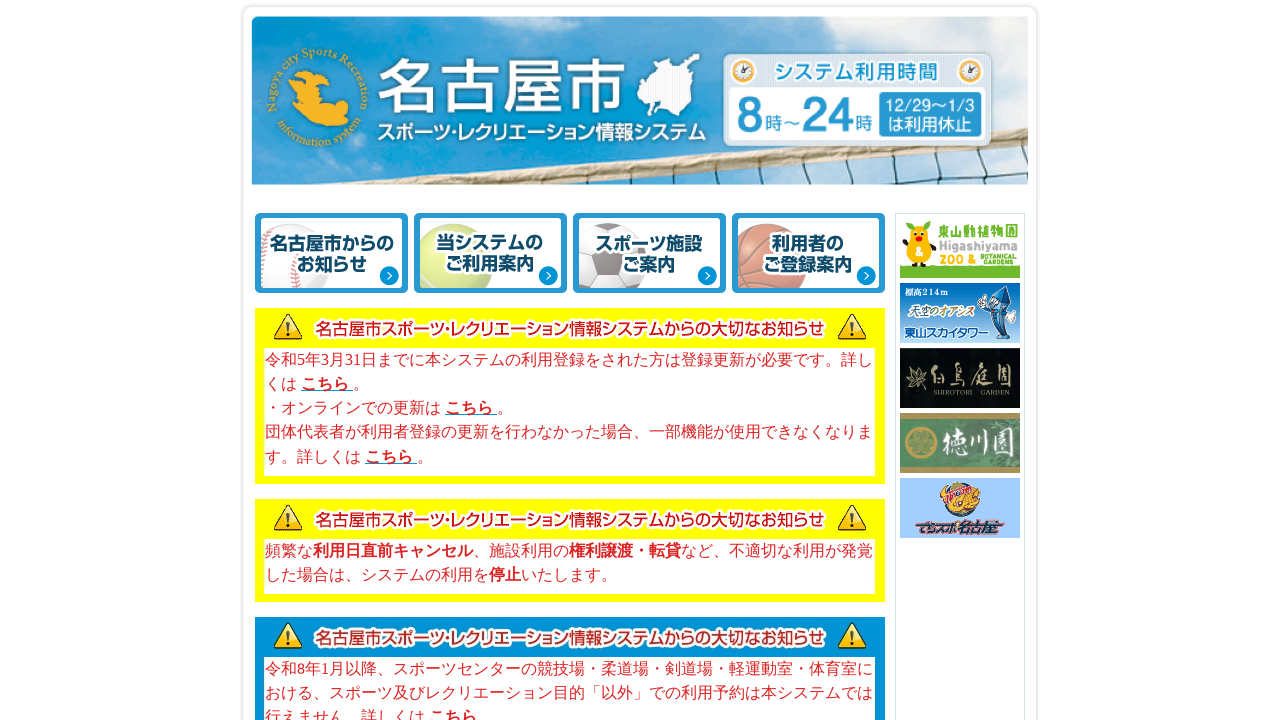

Clicked facility search link at (338, 345) on a[href="https://www.net.city.nagoya.jp/cgi-bin/sp04001"]
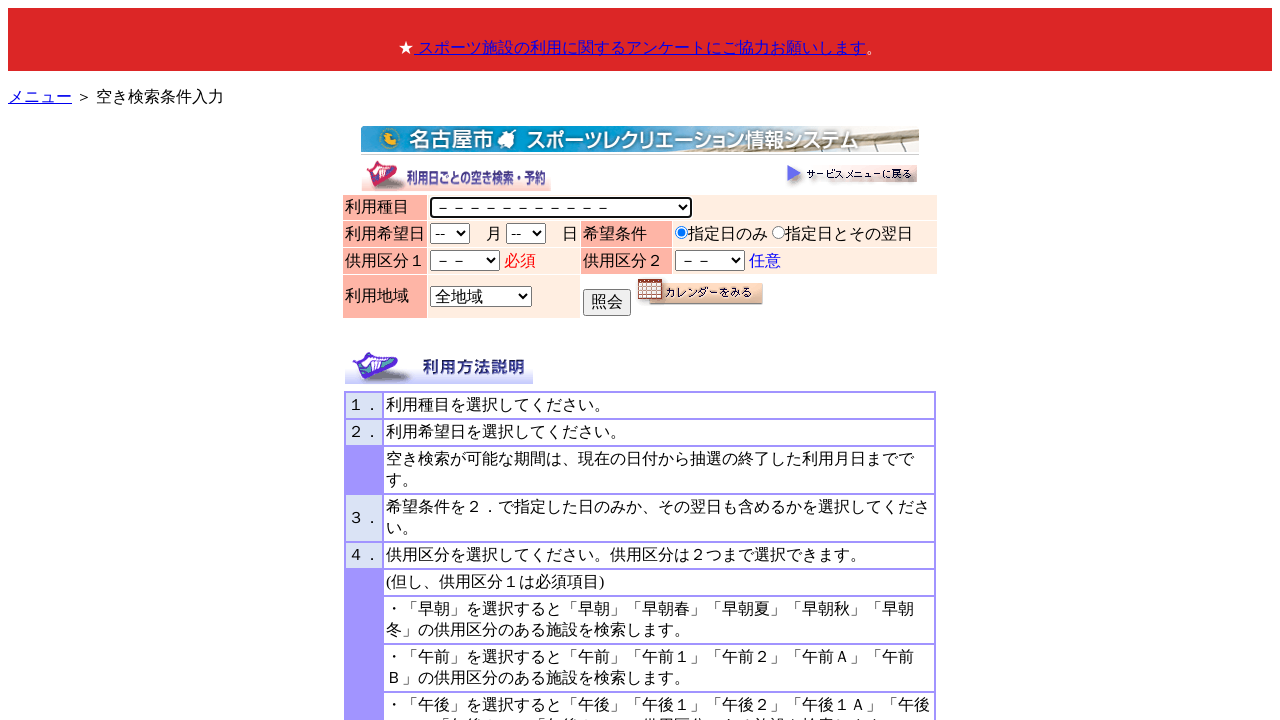

Search form loaded with event type dropdown
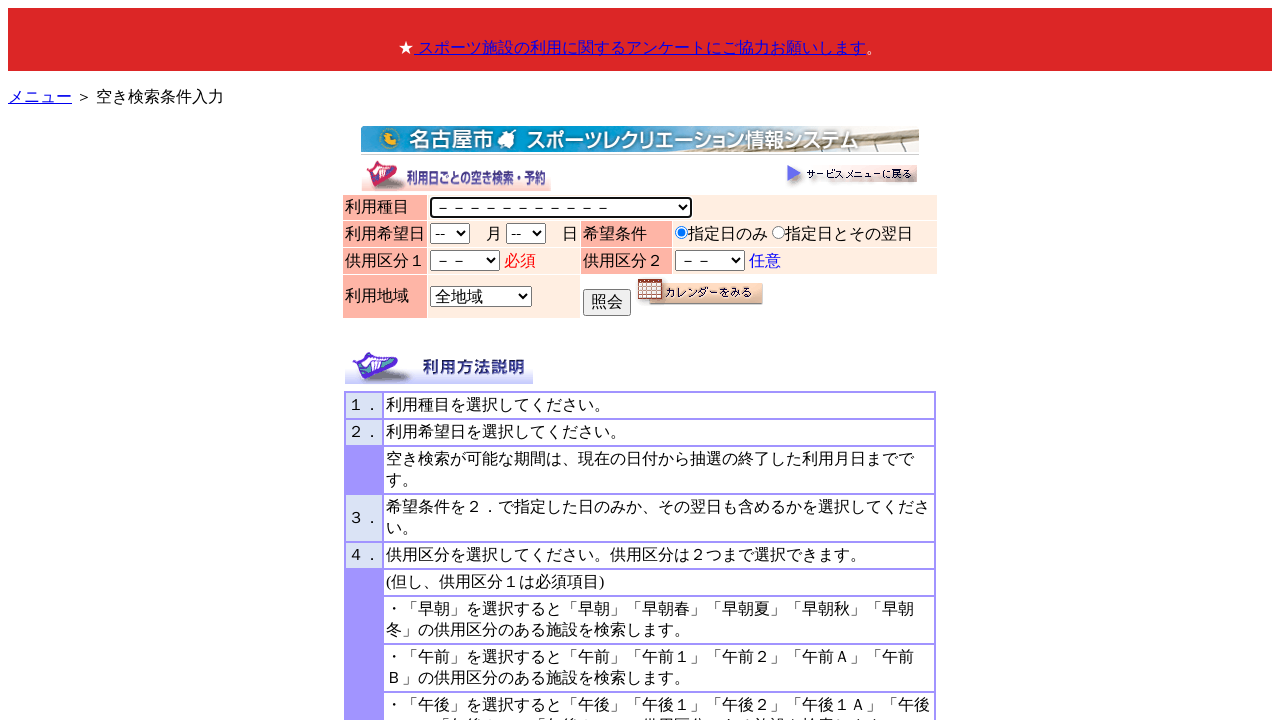

Selected event type (024) from dropdown on select[name="syumoku"]
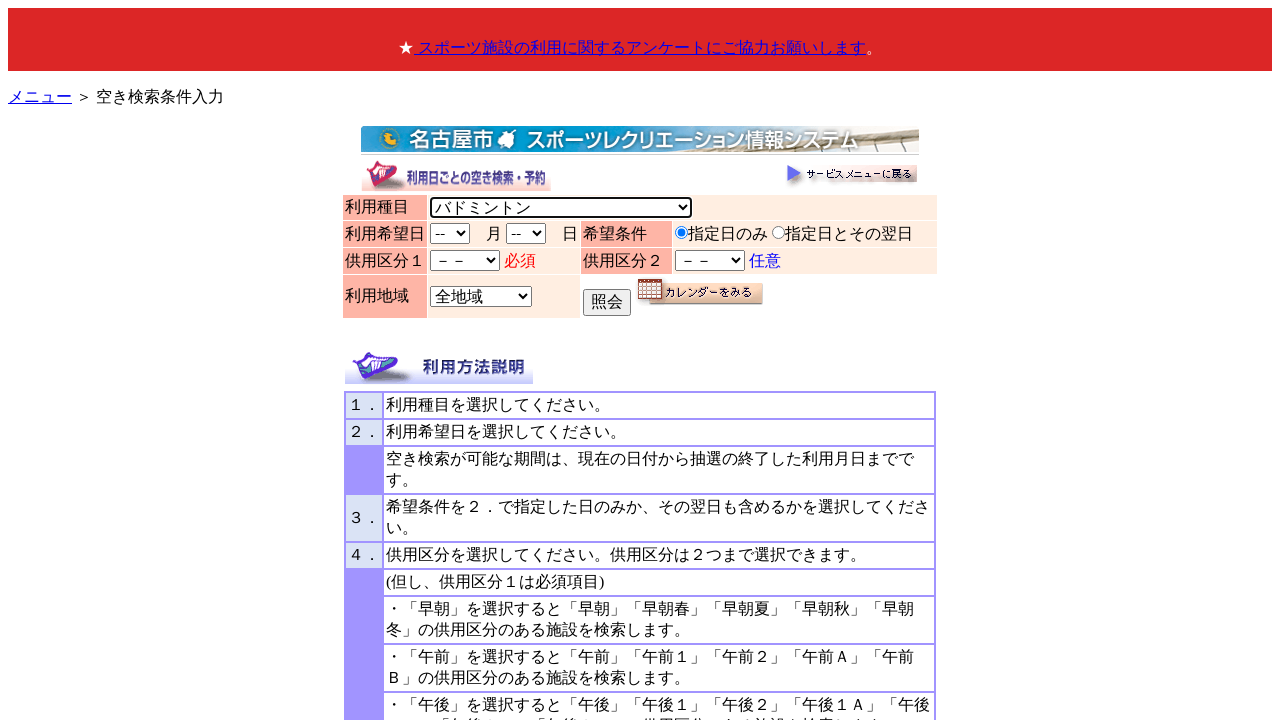

Selected month (08) from dropdown on select[name="month"]
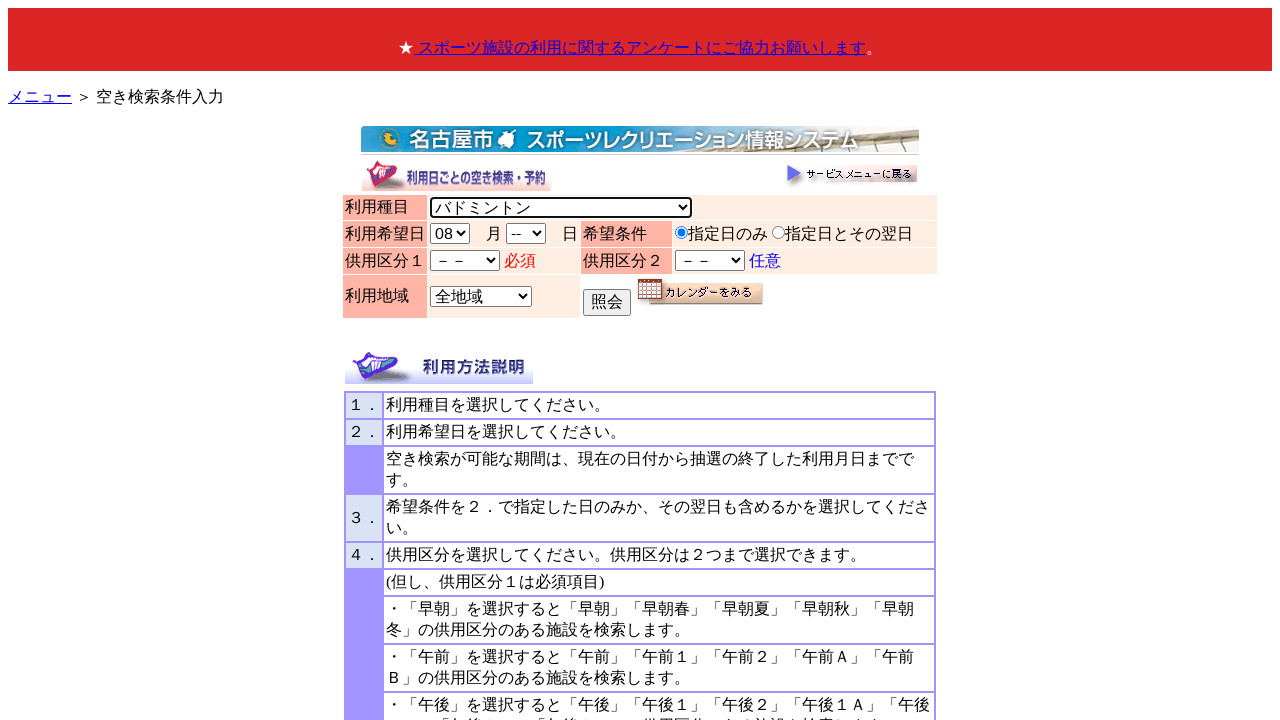

Selected day (15) from dropdown on select[name="day"]
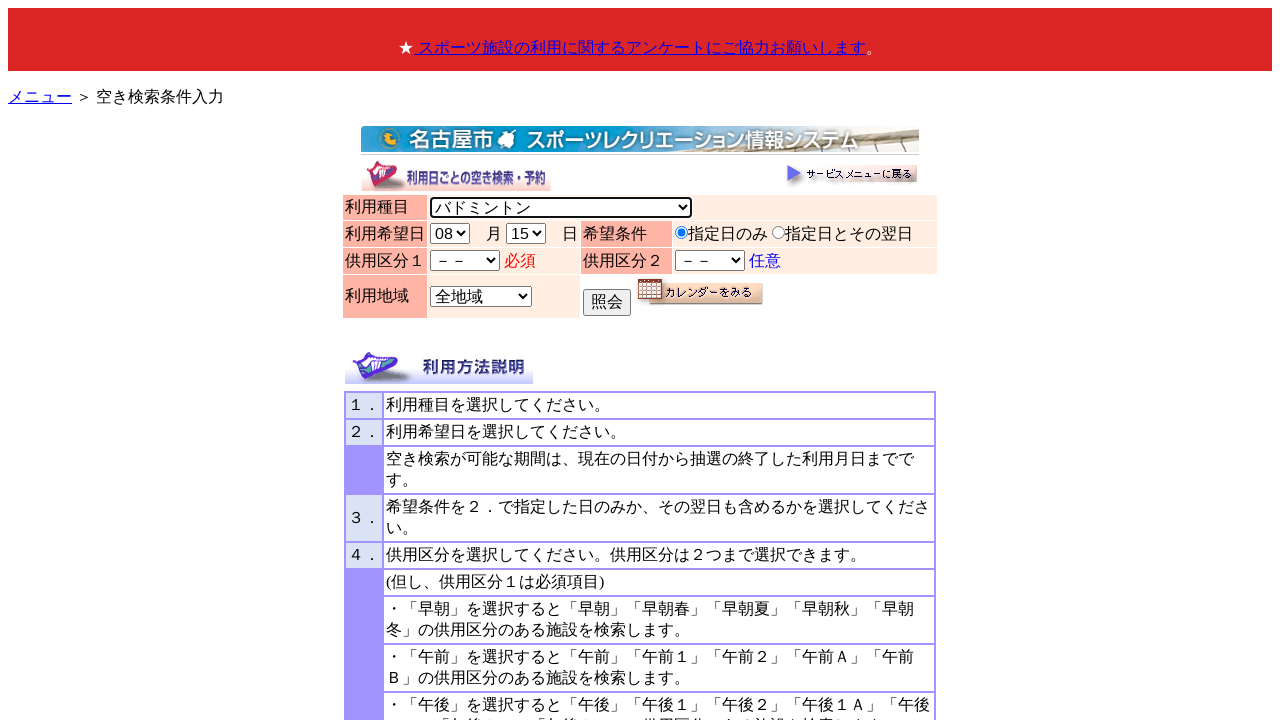

Selected usage type (07) from dropdown on select[name="kyoyo1"]
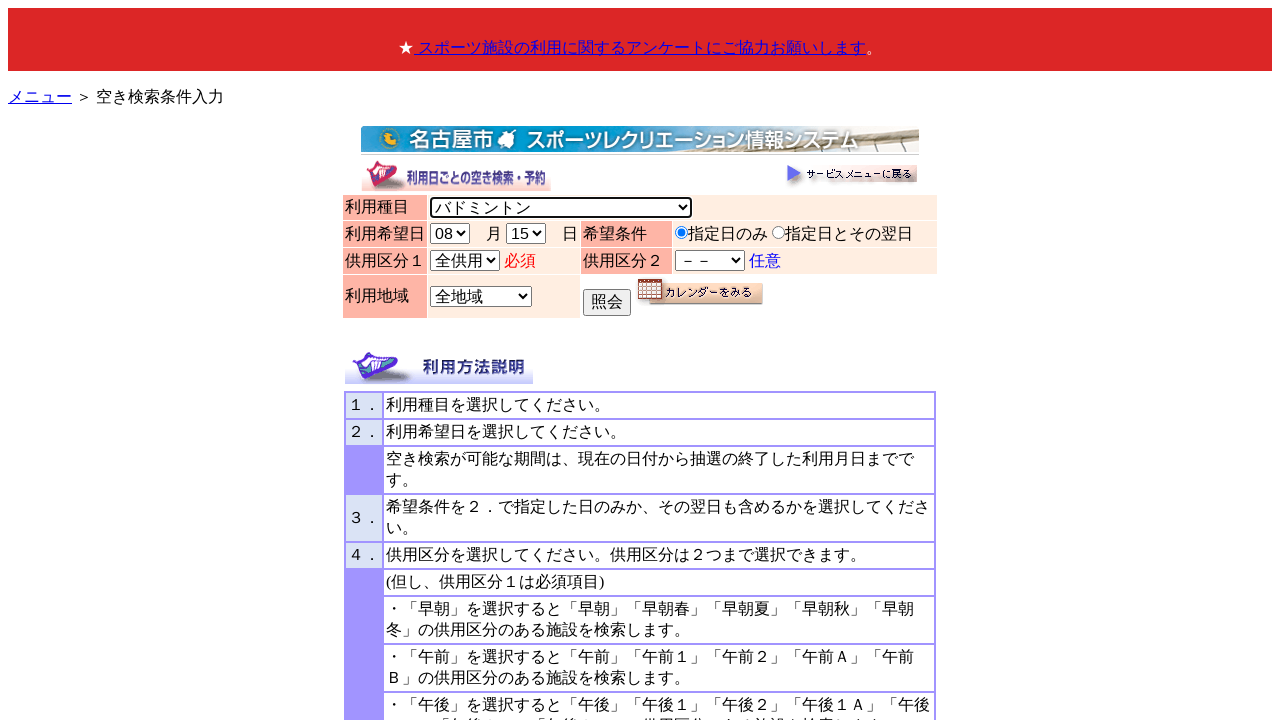

Clicked submit button to search for availability at (607, 302) on xpath=//*[@id="main"]/table[2]/tbody/tr[4]/td[3]/input[15]
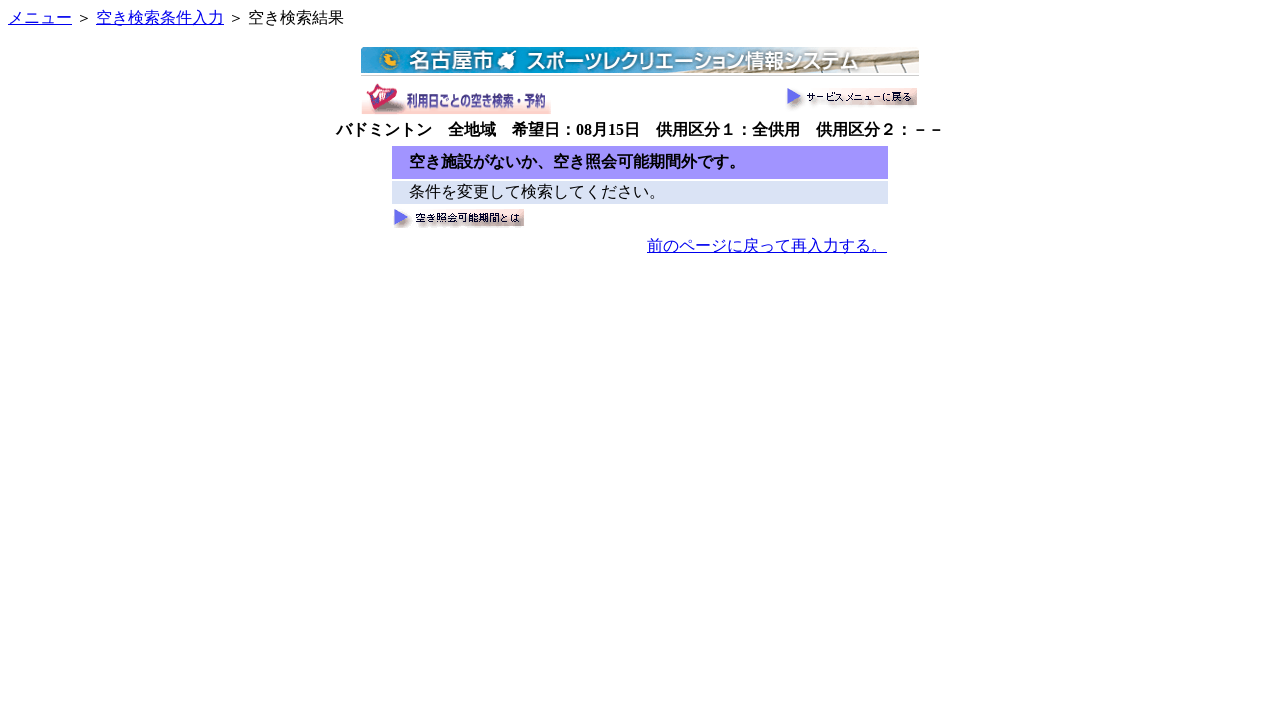

Reservation search results loaded
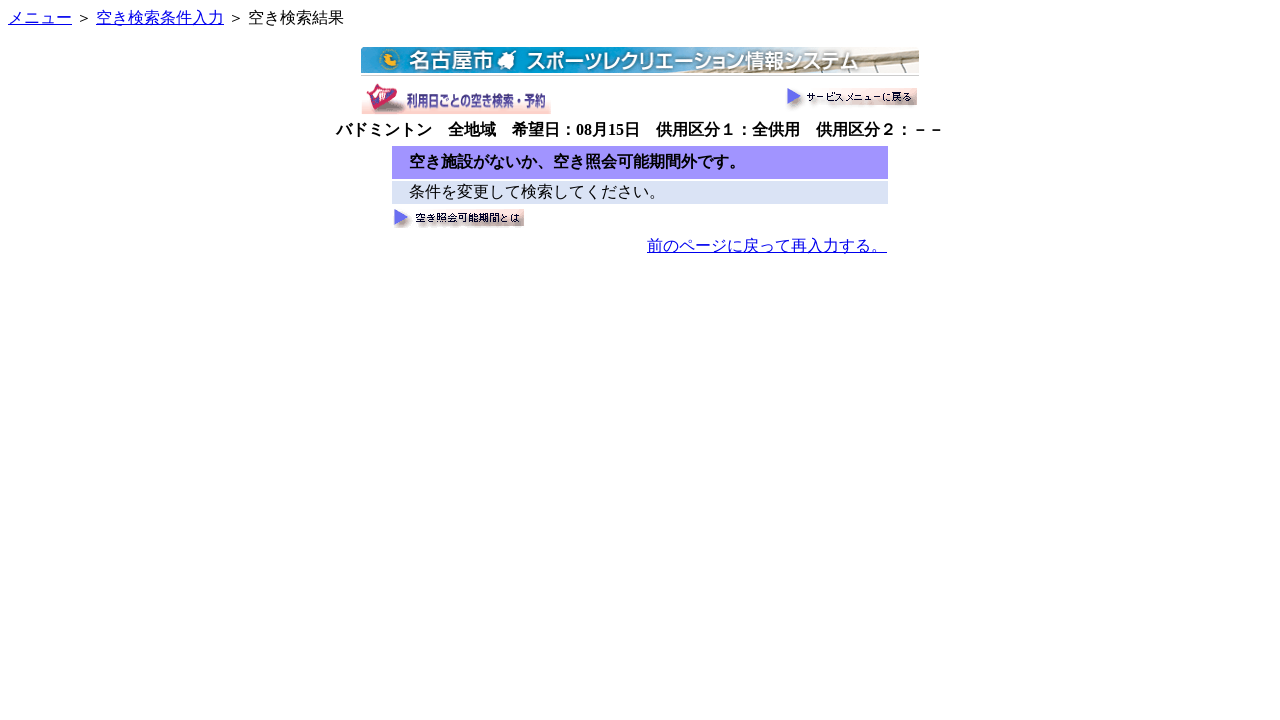

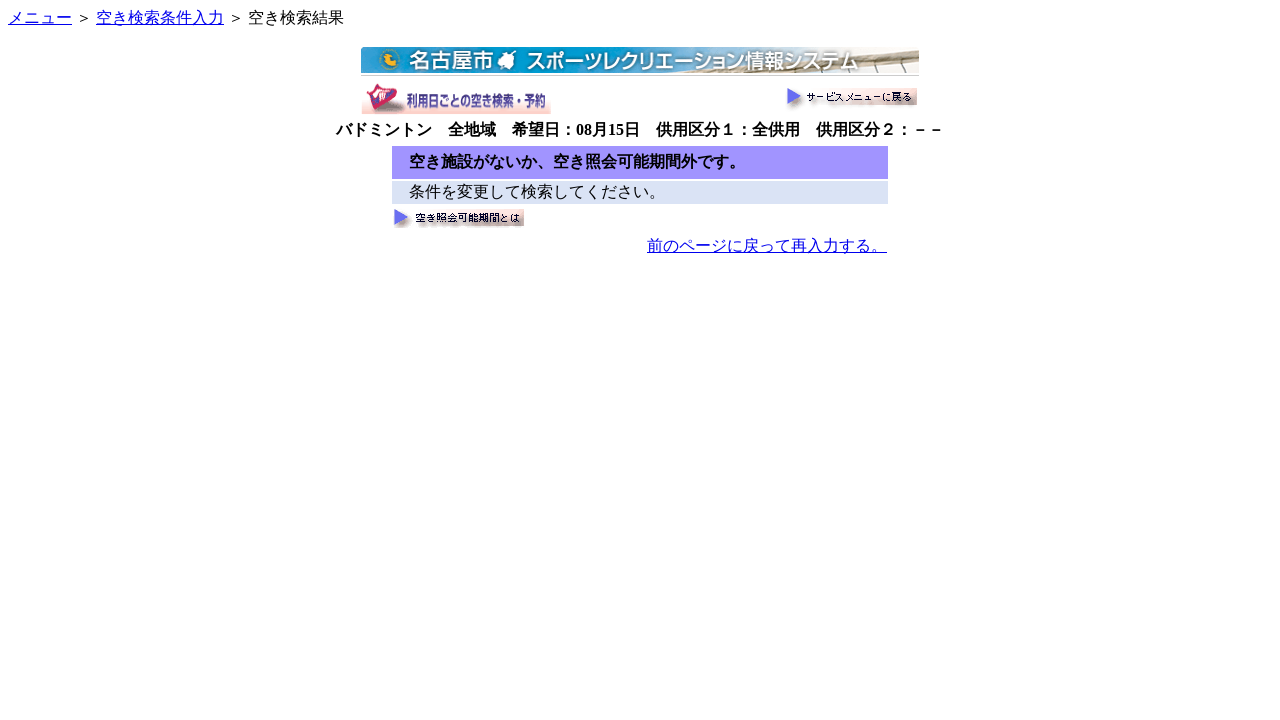